Tests JavaScript prompt dialog handling by clicking the prompt button, entering text, accepting the dialog, and verifying the entered text appears in the result

Starting URL: https://practice.cydeo.com/javascript_alerts

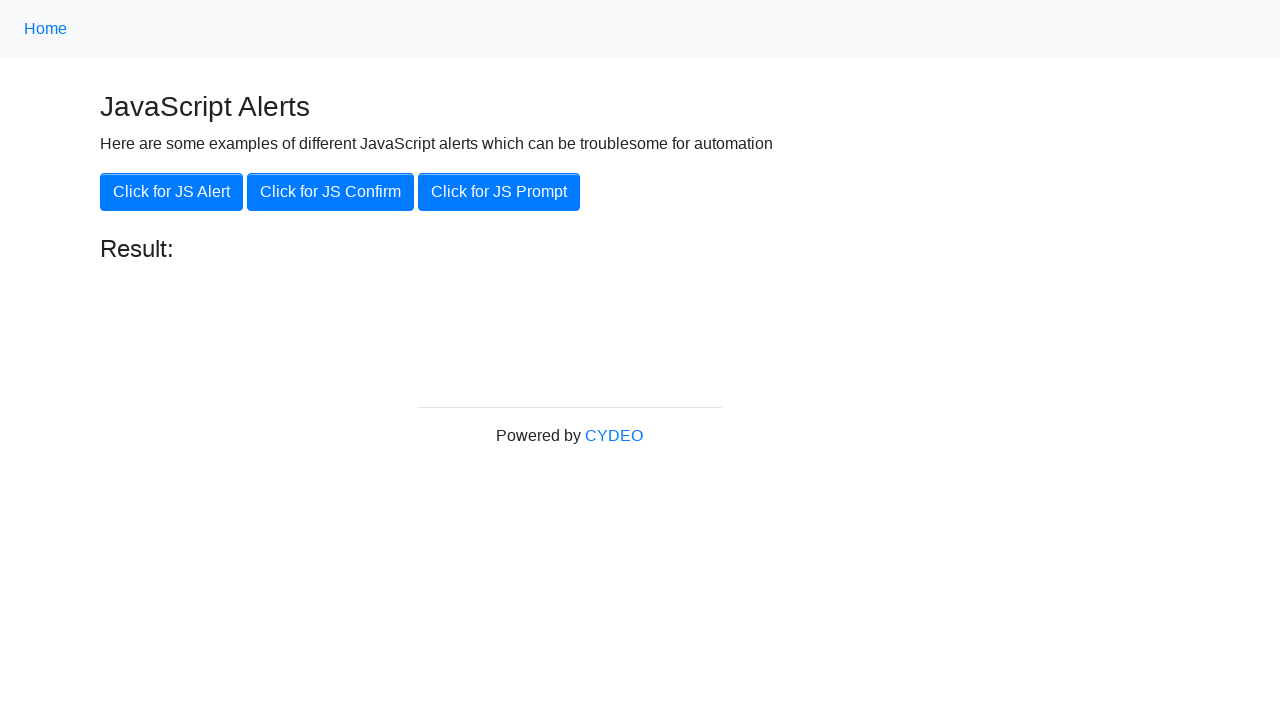

Set up dialog handler to accept prompt with text 'Hello'
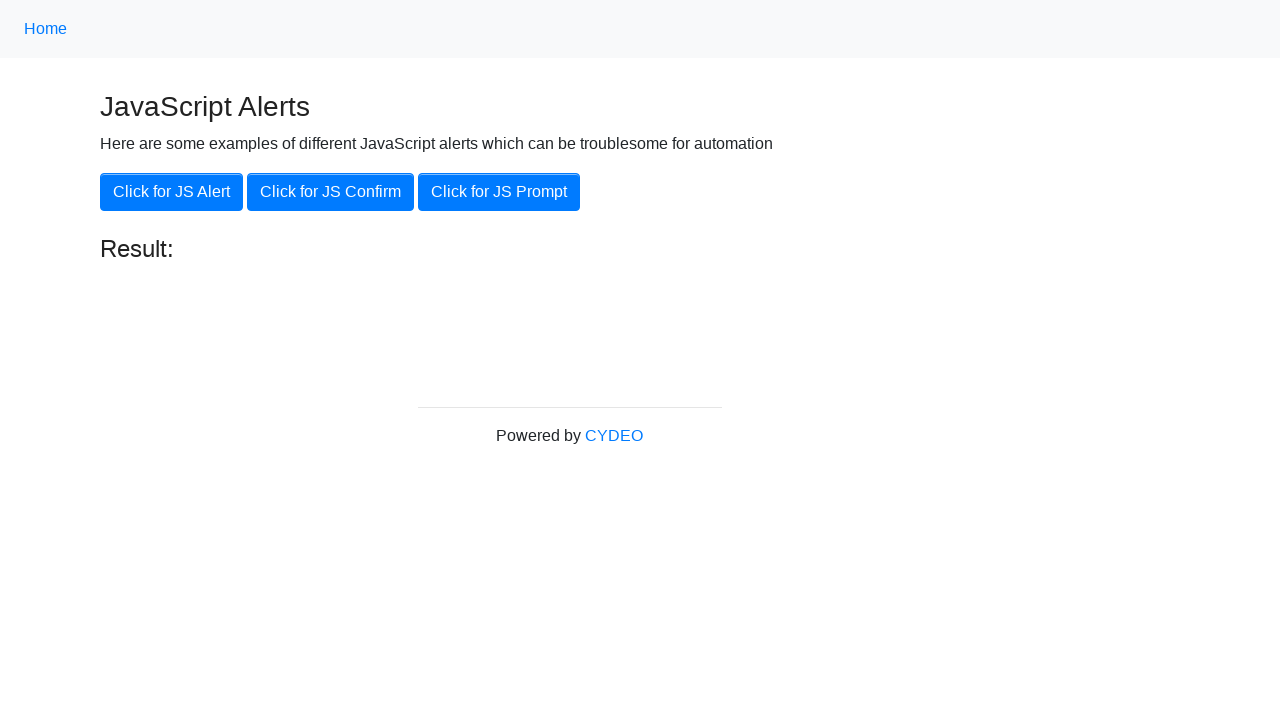

Clicked the JavaScript prompt button at (499, 192) on xpath=//button[.='Click for JS Prompt']
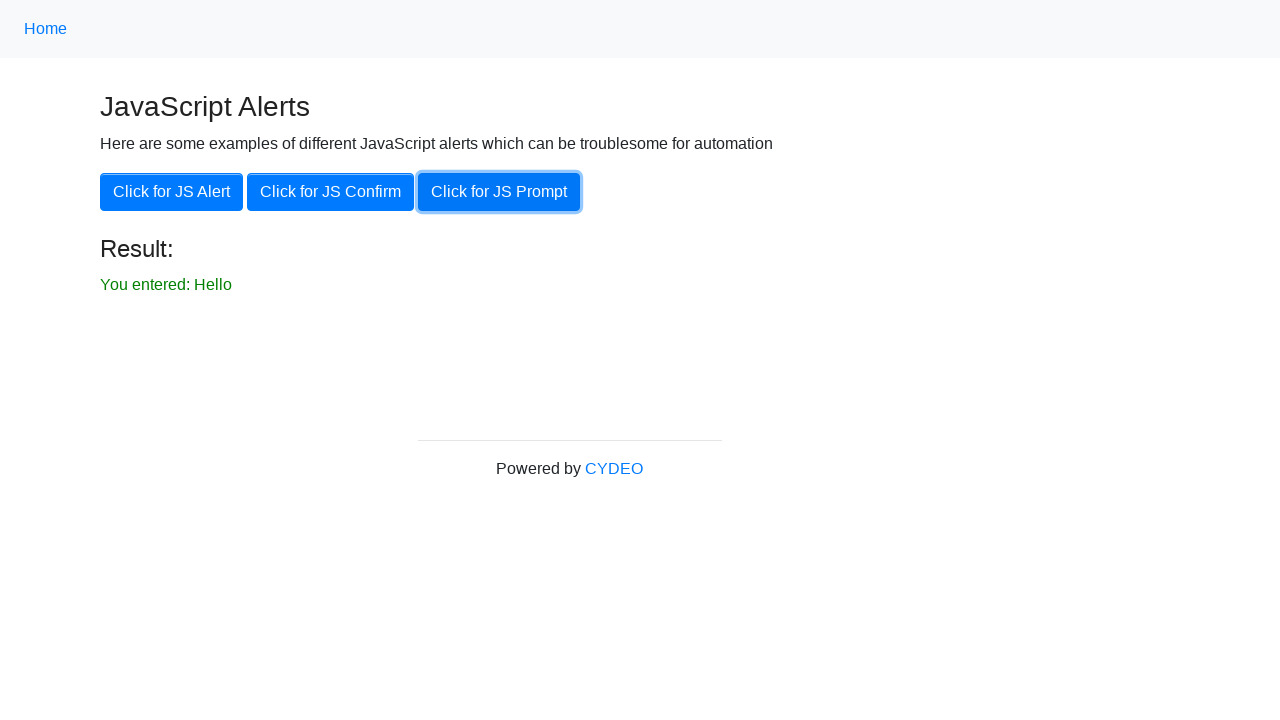

Result element loaded after prompt dialog was handled
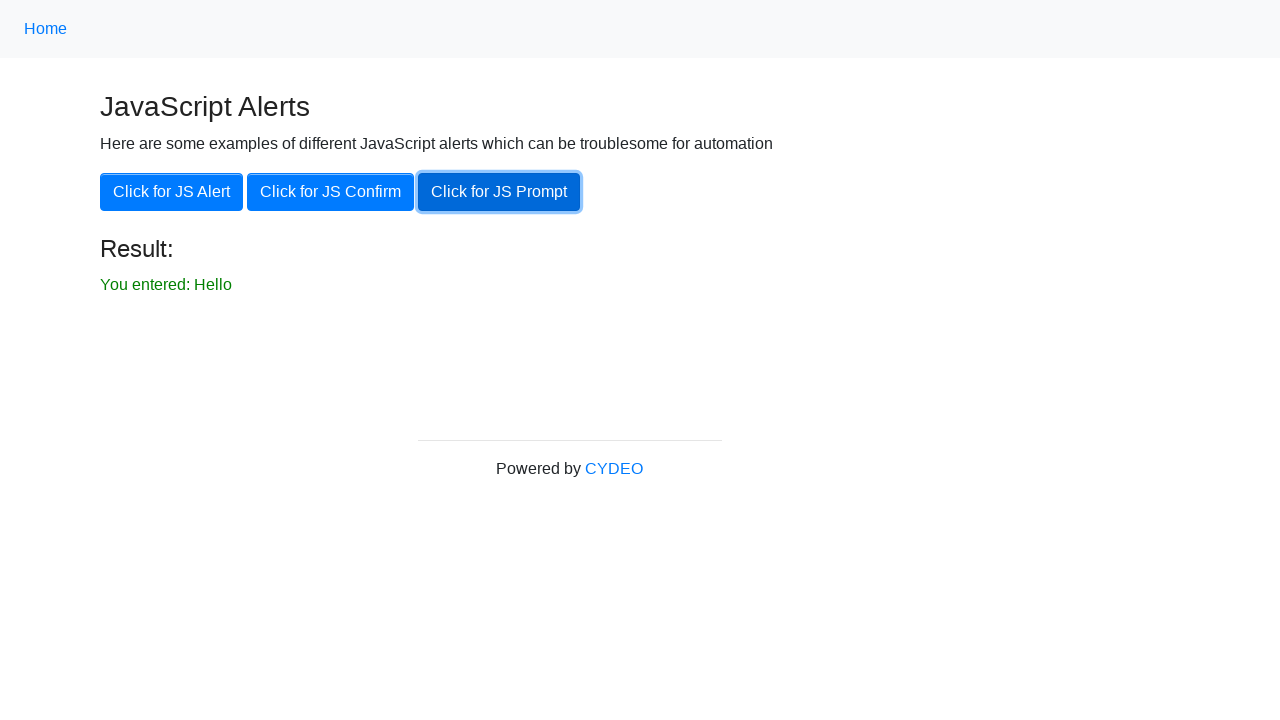

Retrieved result text content
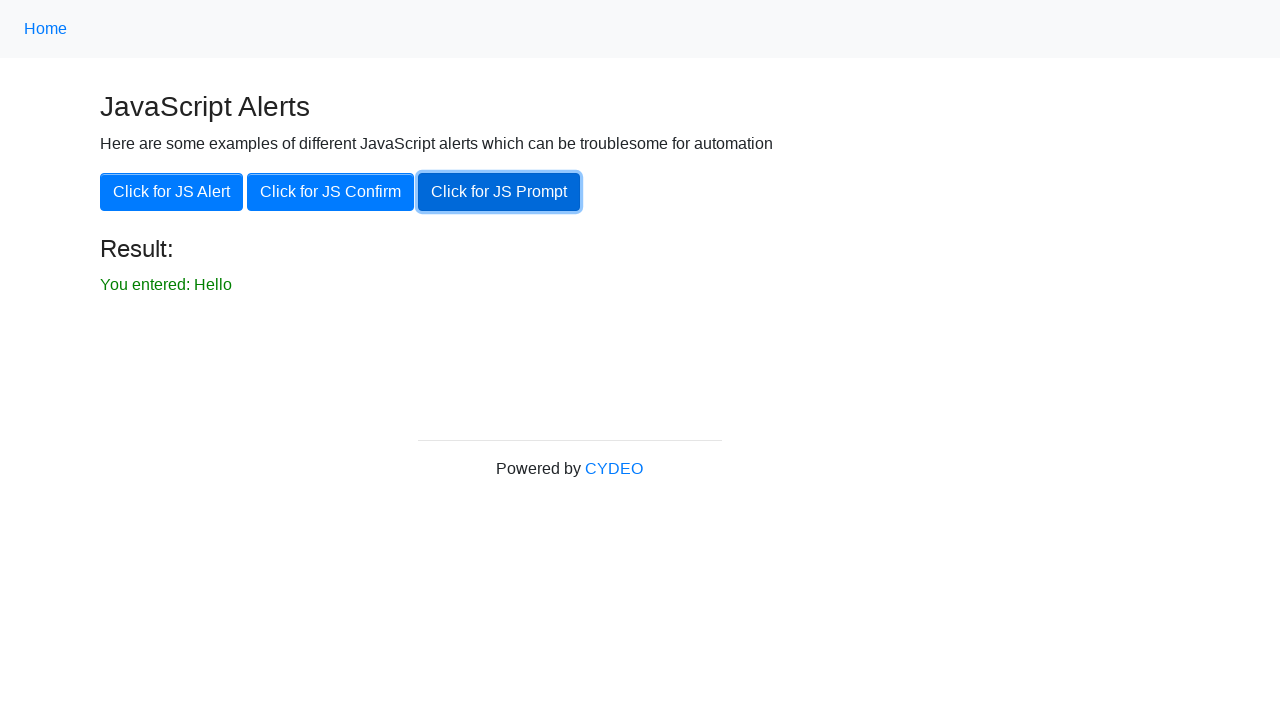

Verified entered text 'Hello' appears in result as 'You entered: Hello'
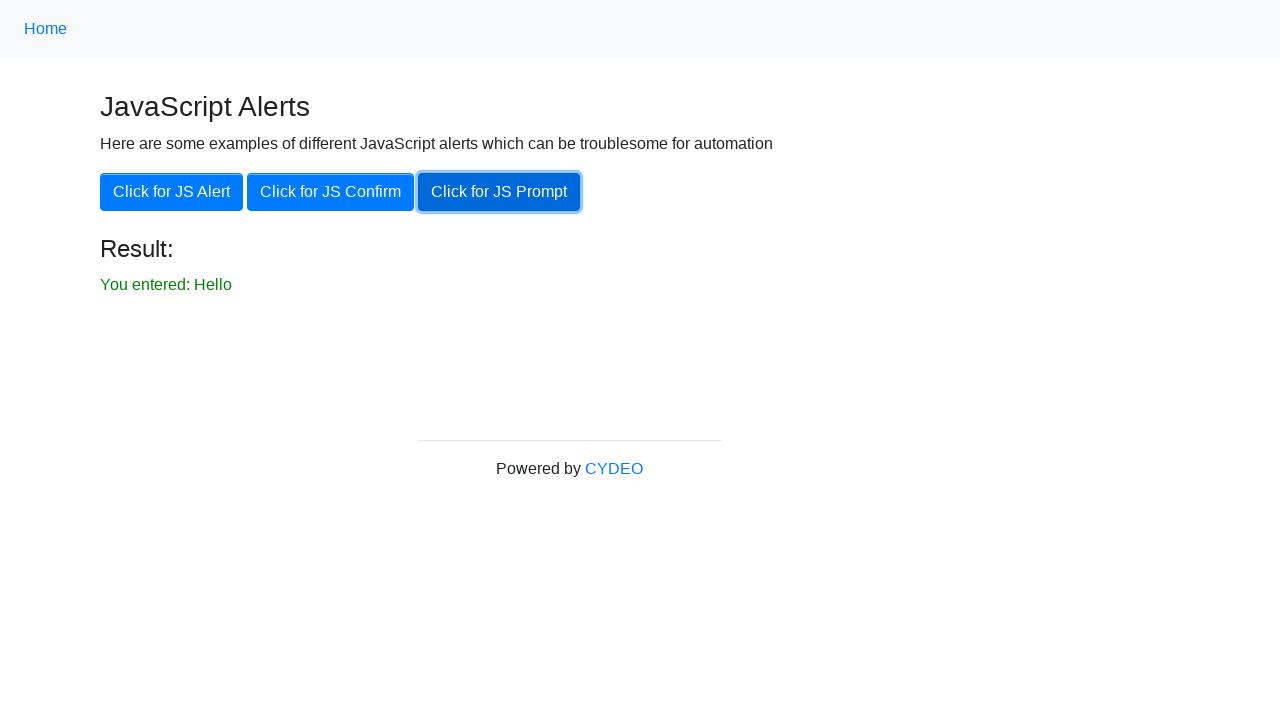

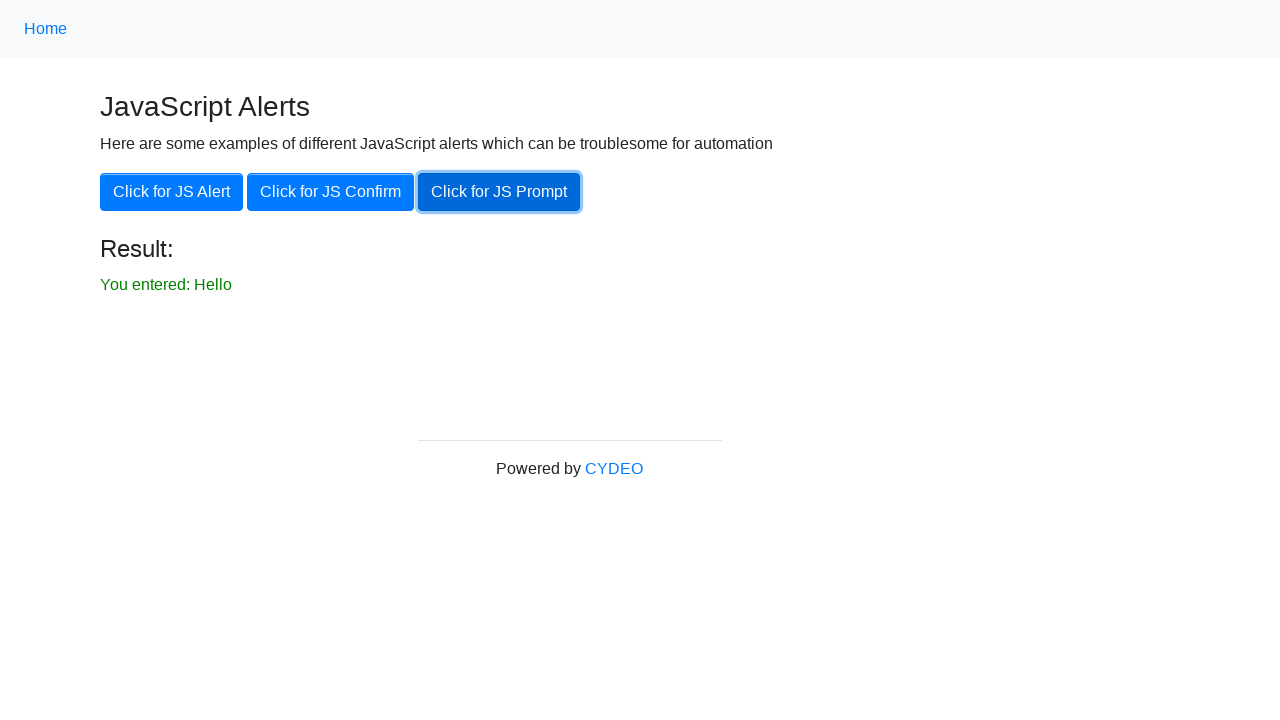